Verifies that the "Still Have Questions?" heading is present on the support page

Starting URL: https://www.mobicip.com/support

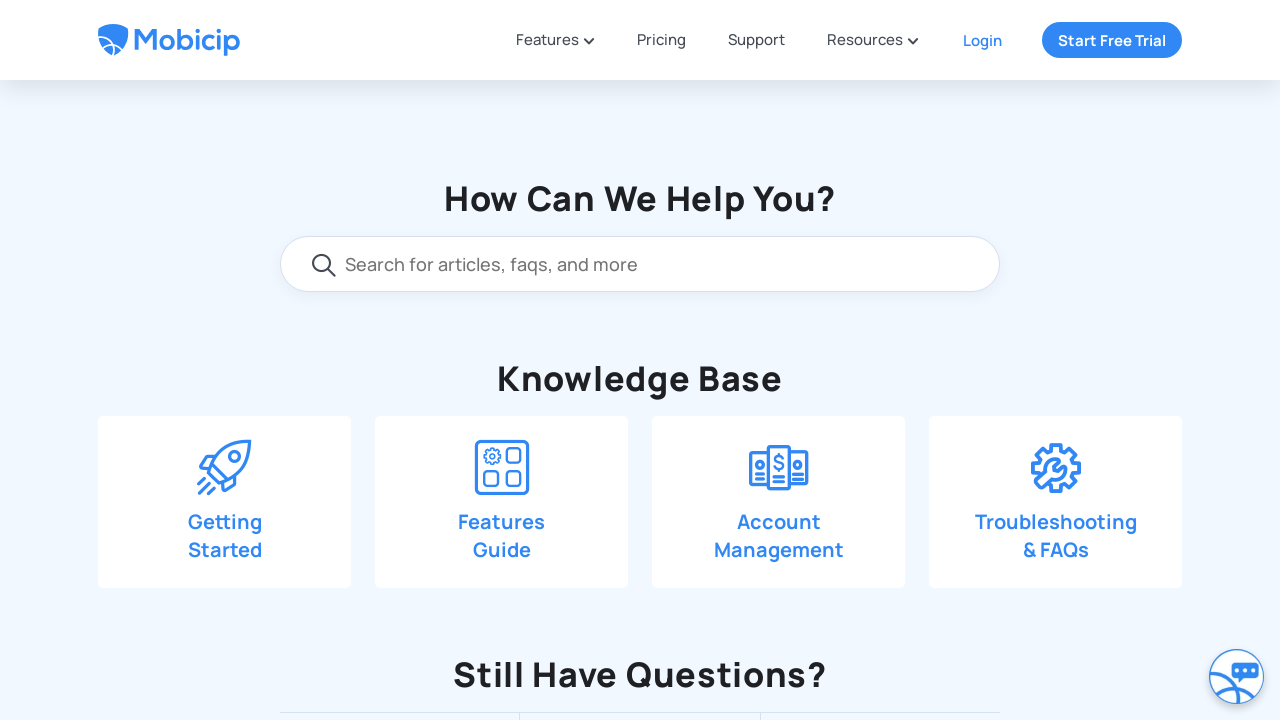

Scrolled down 550 pixels to make elements visible
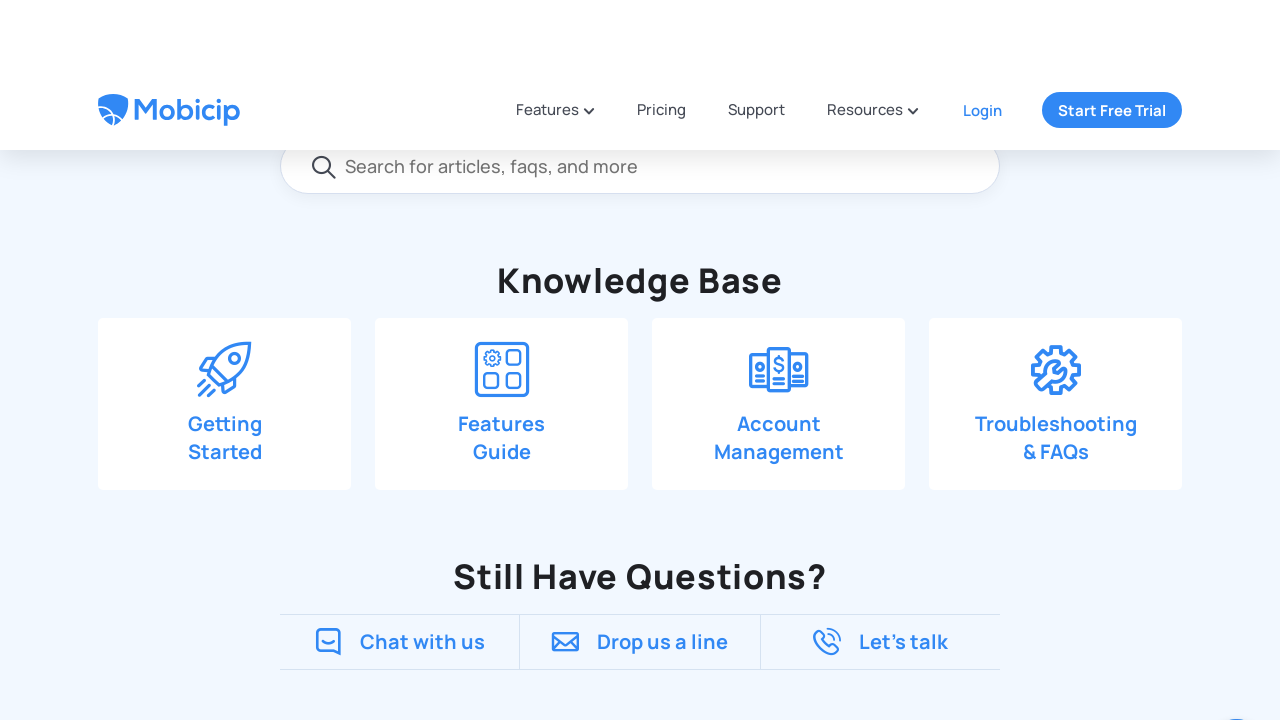

Verified 'Still Have Questions?' heading is present on the support page
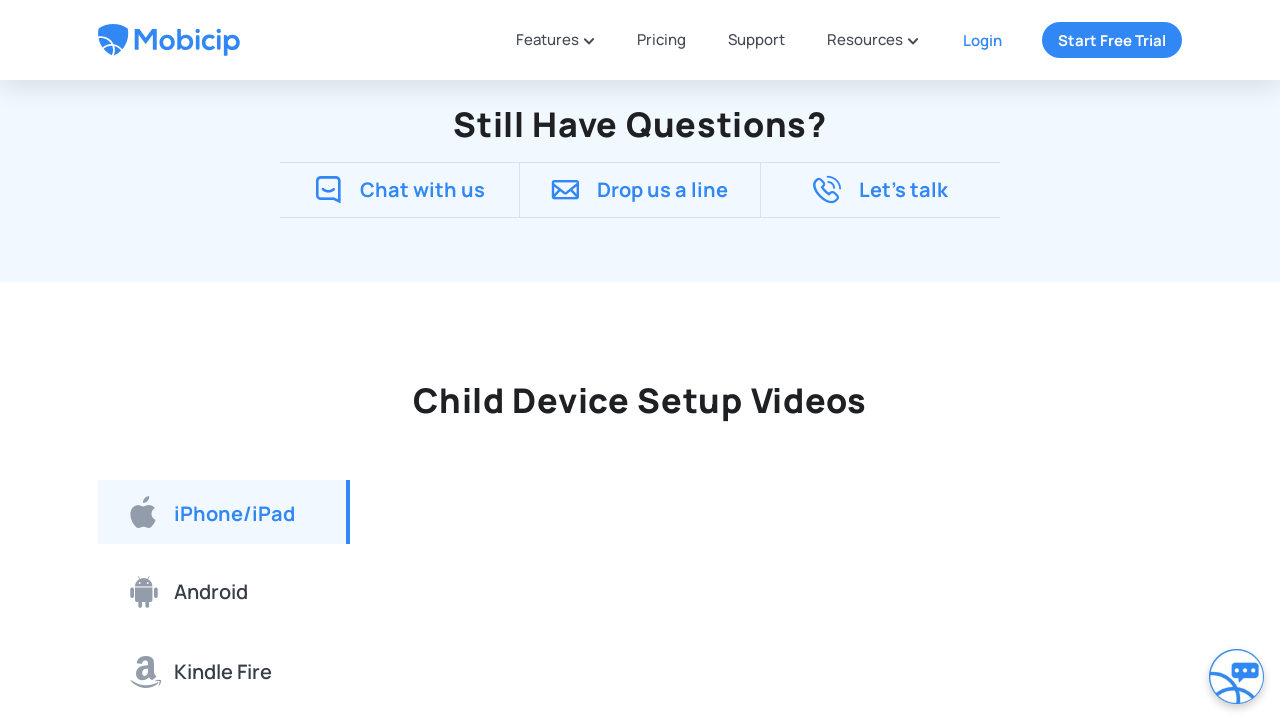

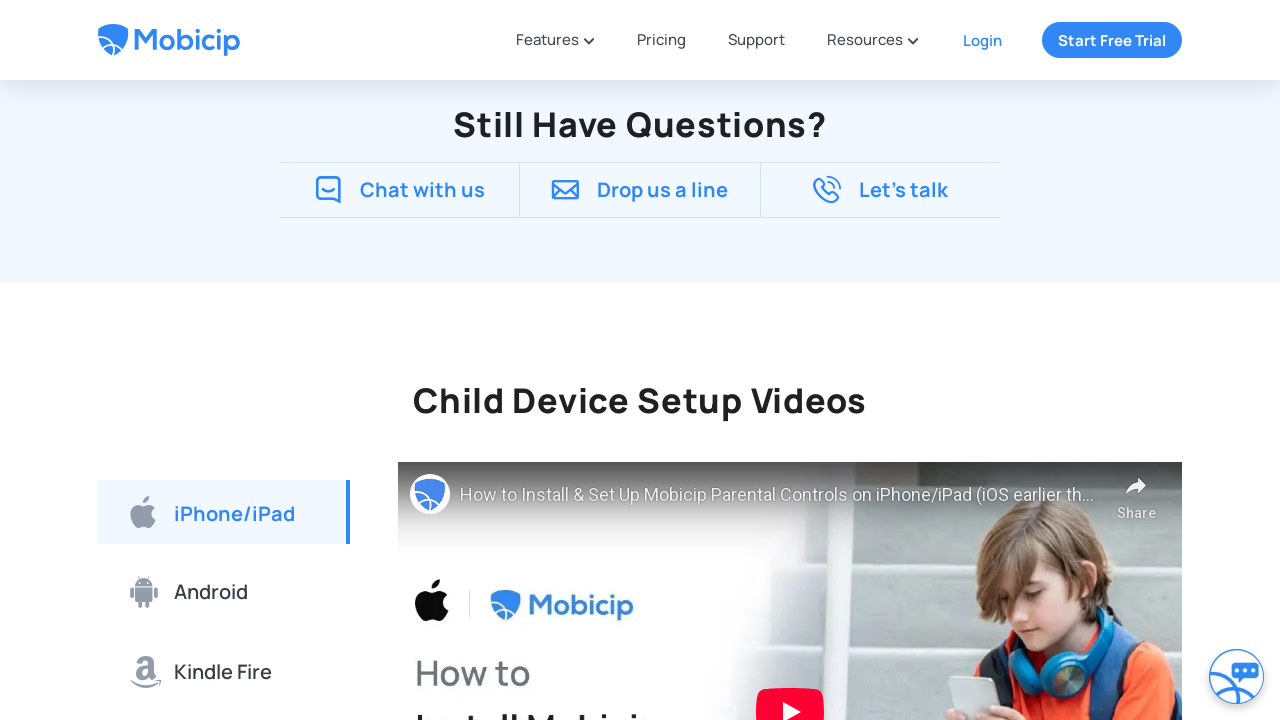